Tests e-commerce functionality by navigating to laptop category, selecting a laptop, adding it to cart, and verifying it appears in the cart page

Starting URL: https://demoblaze.com/

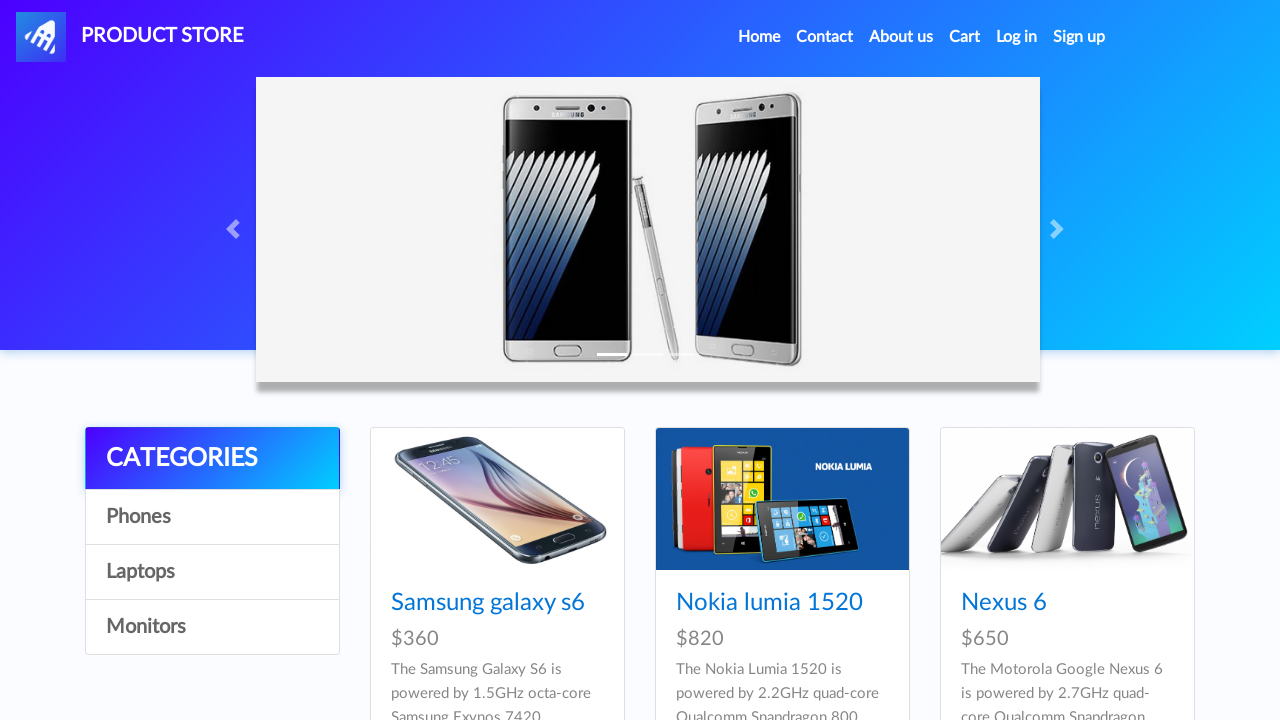

Waited for Laptops link to load
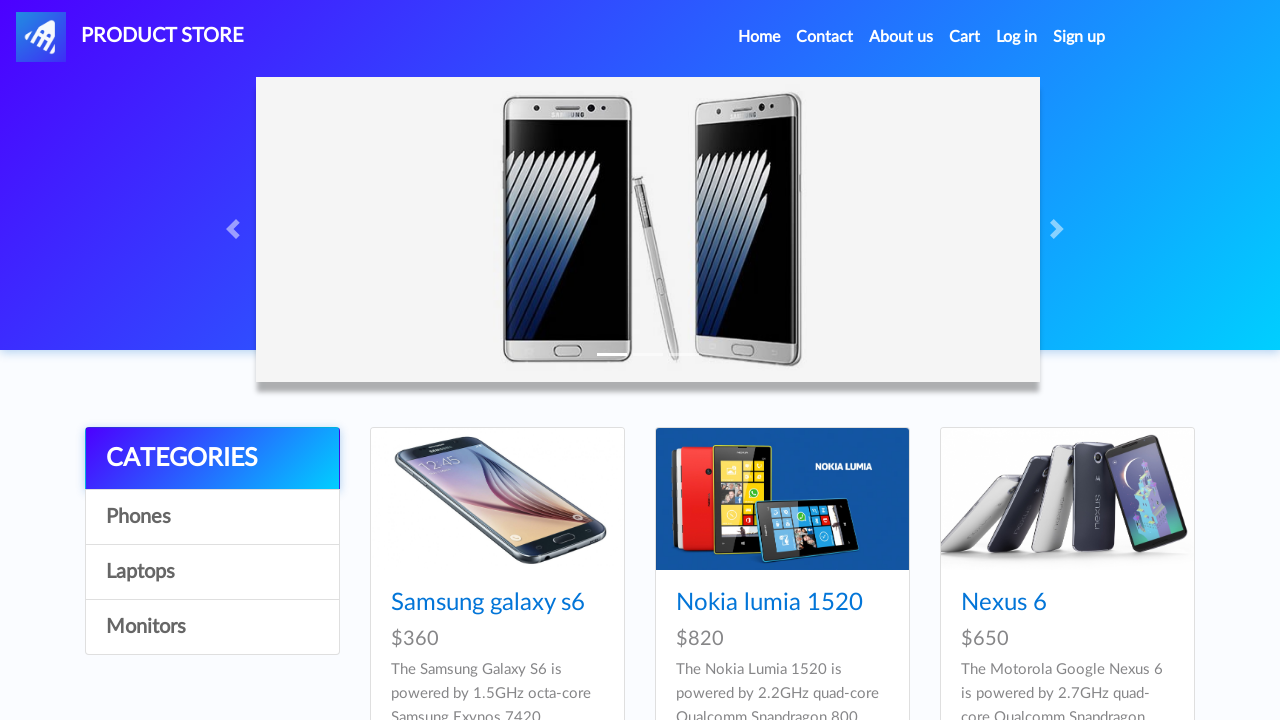

Clicked on Laptops category at (212, 572) on xpath=//a[.='Laptops']
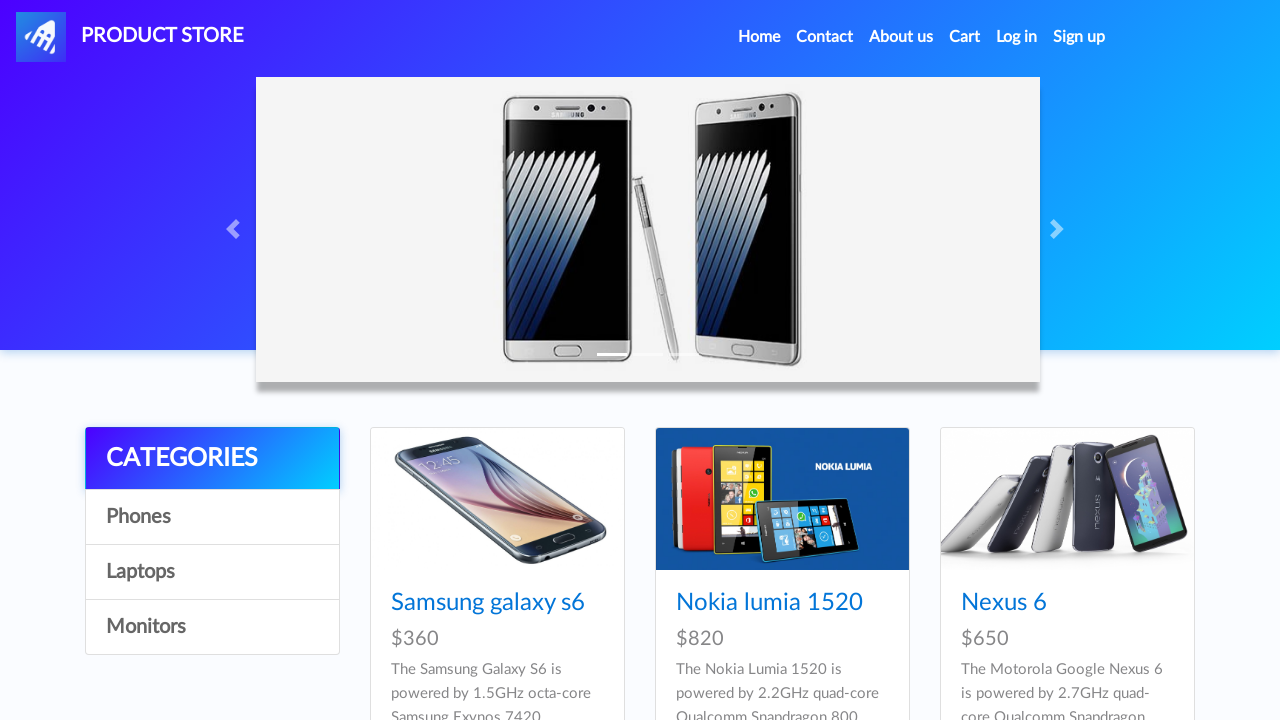

Waited for first laptop image to load
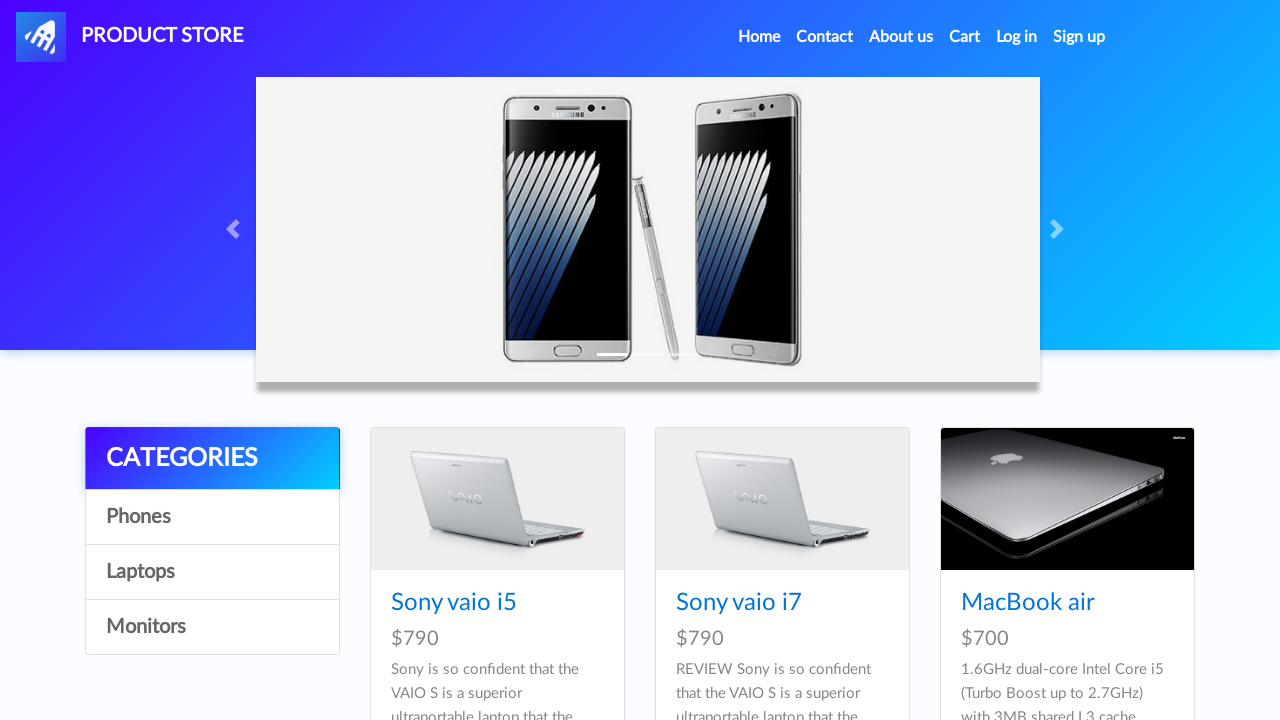

Clicked on first laptop to view details at (497, 499) on xpath=//body[1]/div[5]/div[1]/div[2]/div[1]/div[1]/div[1]/a[1]/img[1]
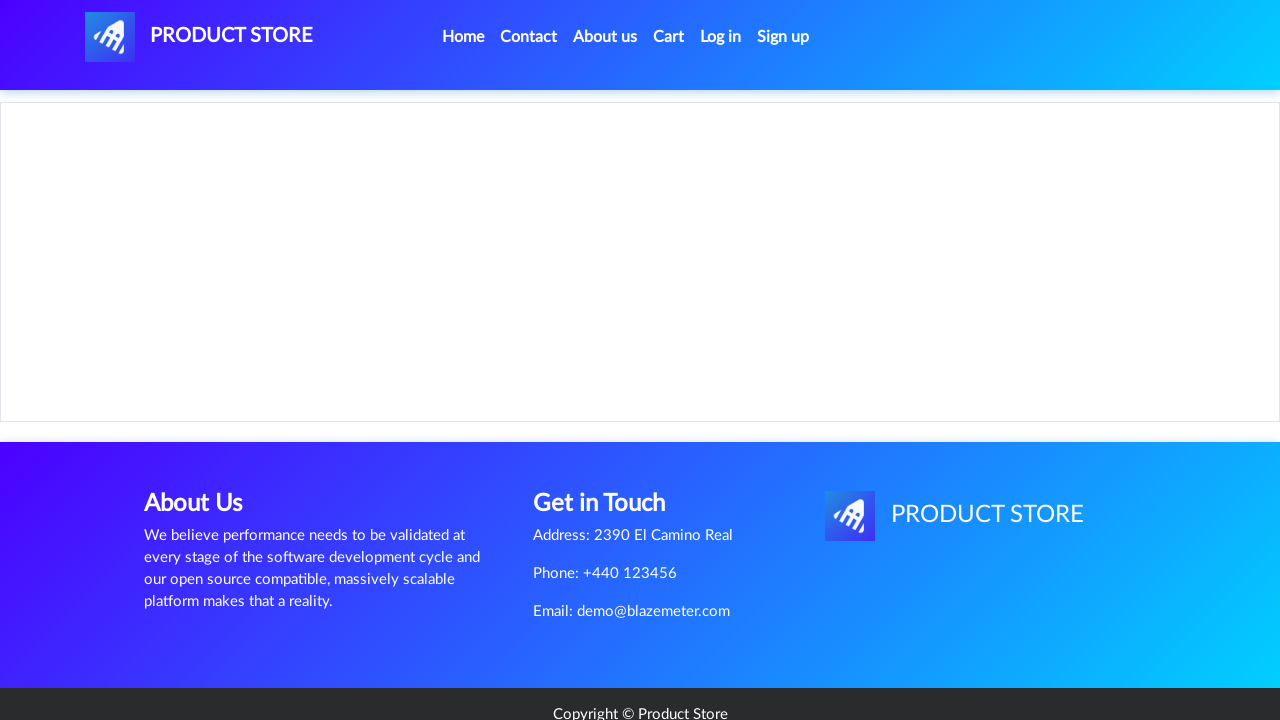

Waited for 'Add to cart' button to load
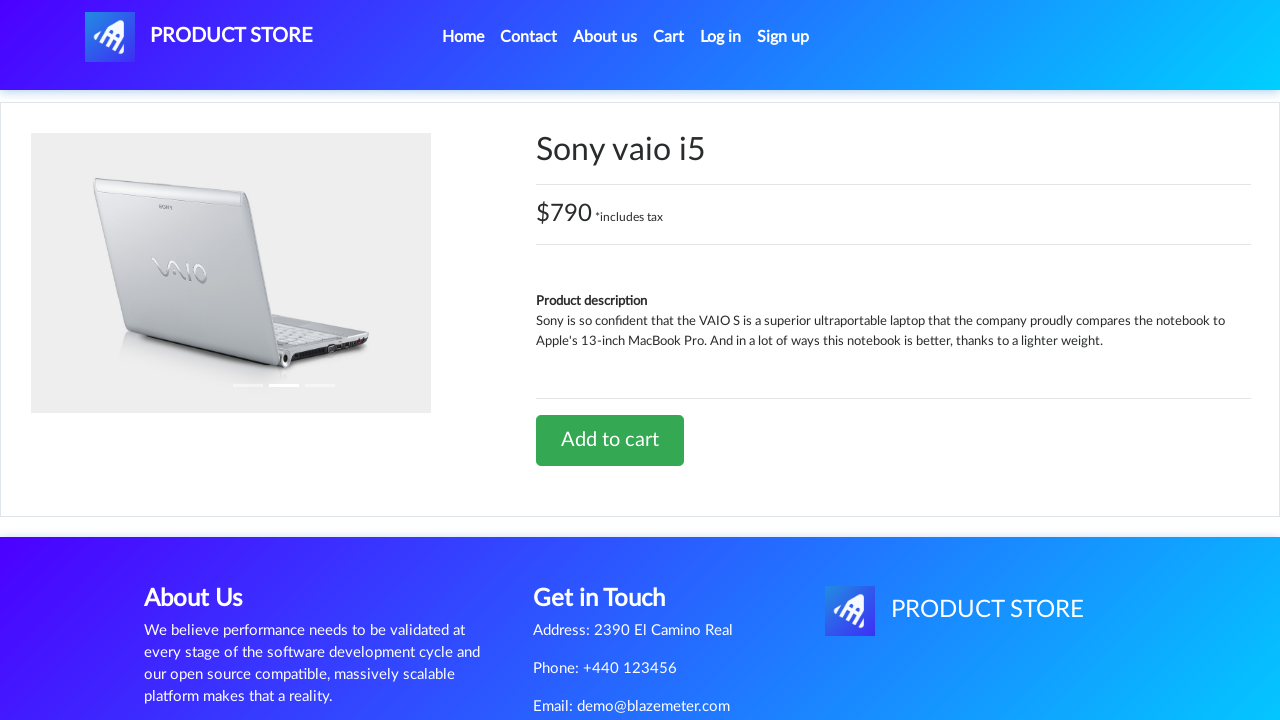

Clicked 'Add to cart' button at (610, 440) on xpath=//a[normalize-space()='Add to cart']
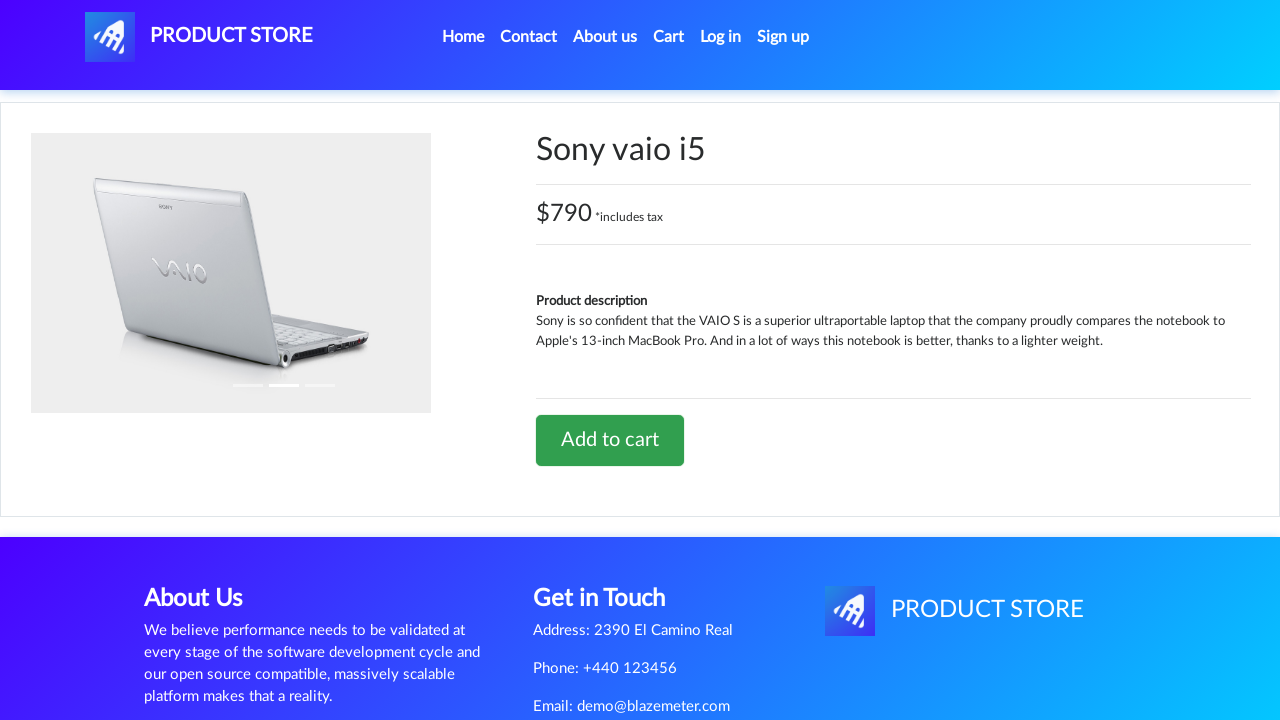

Set up alert dialog handler to accept confirmation
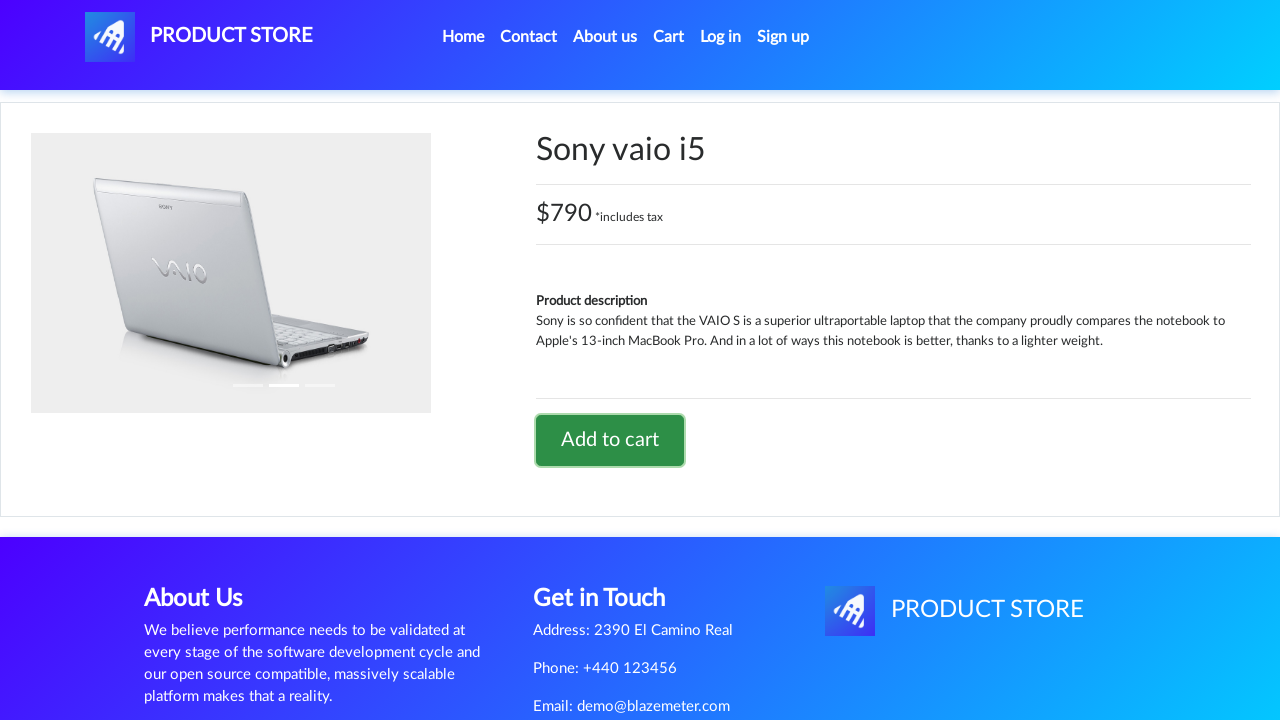

Waited for Cart link to load
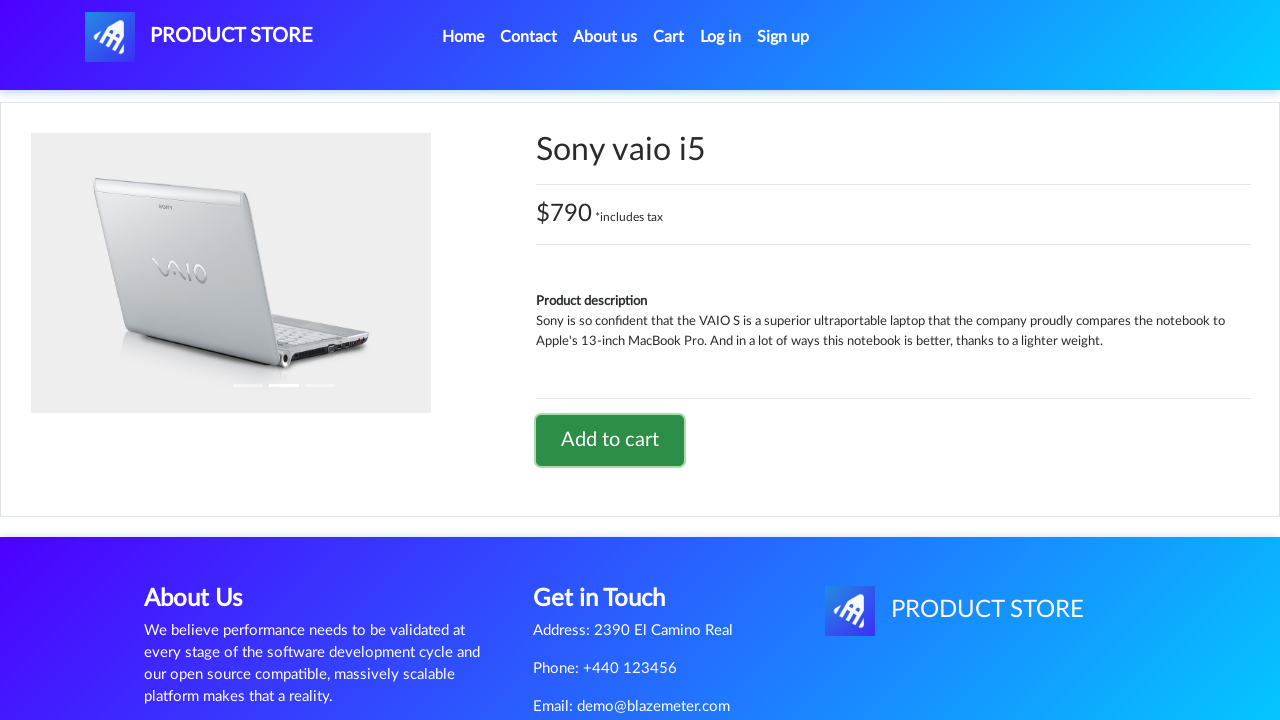

Clicked on Cart link to navigate to cart page at (669, 37) on (//a[normalize-space()='Cart'])[1]
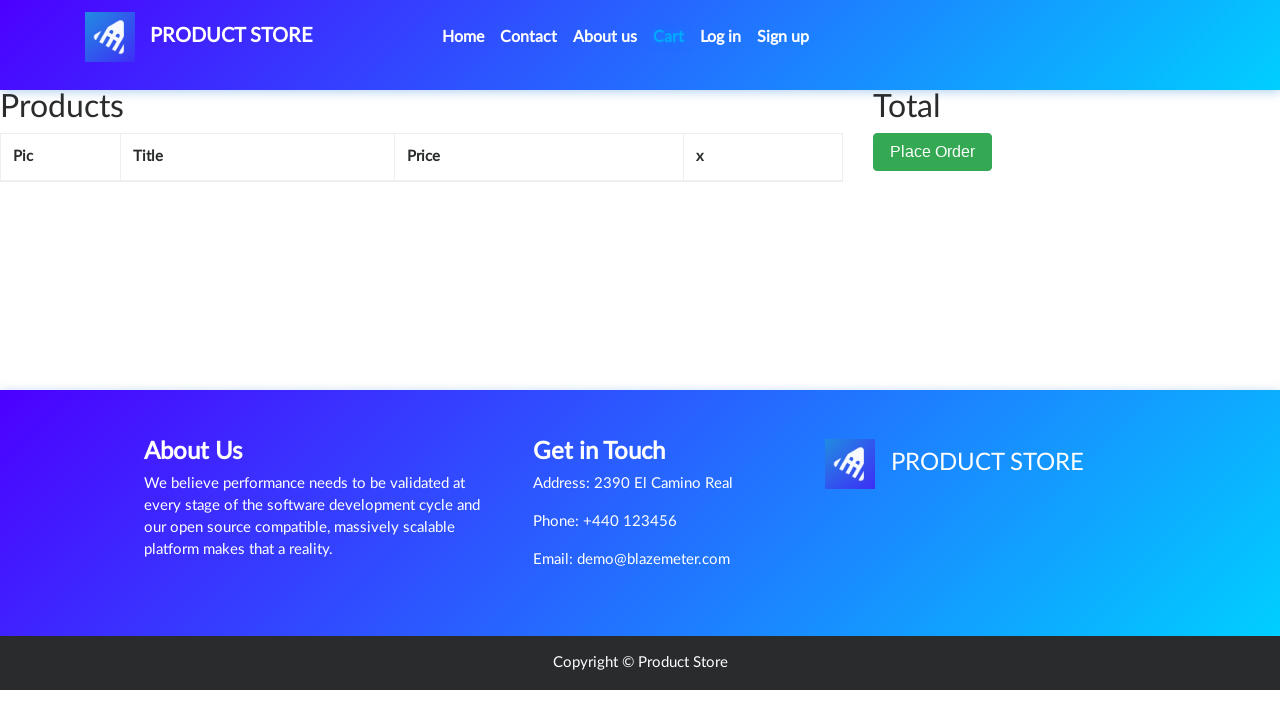

Verified laptop appears in cart table
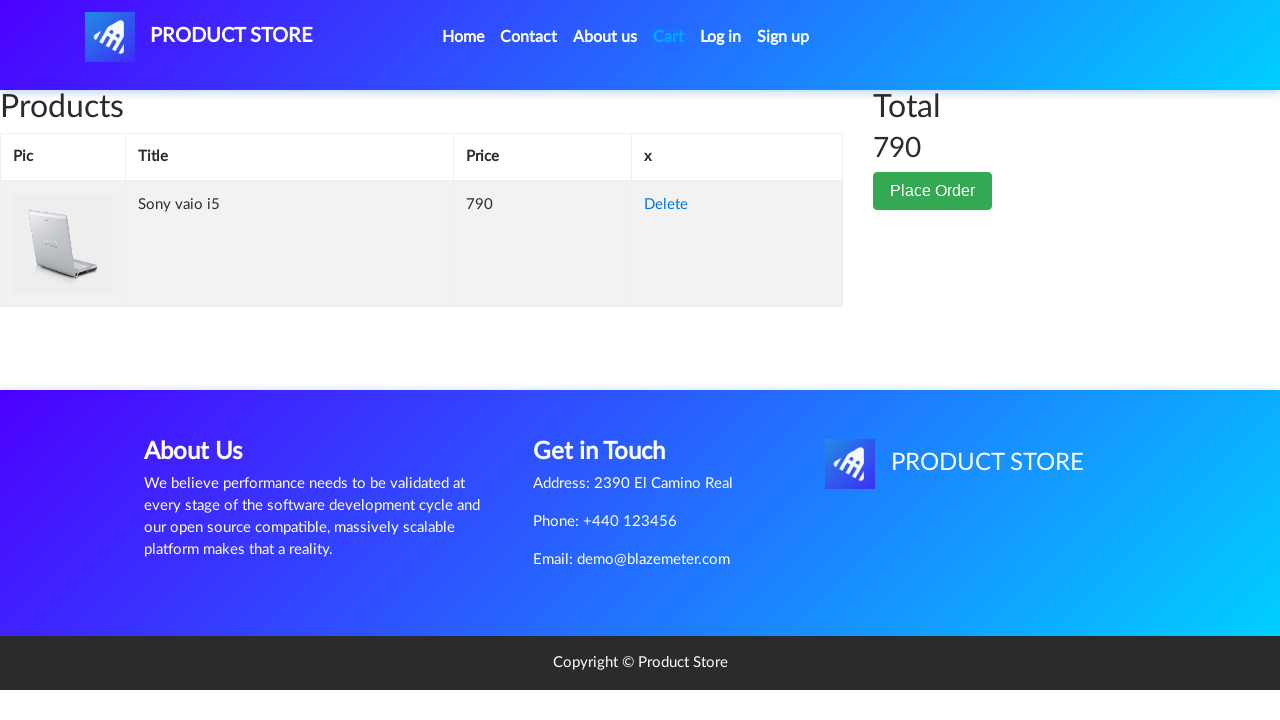

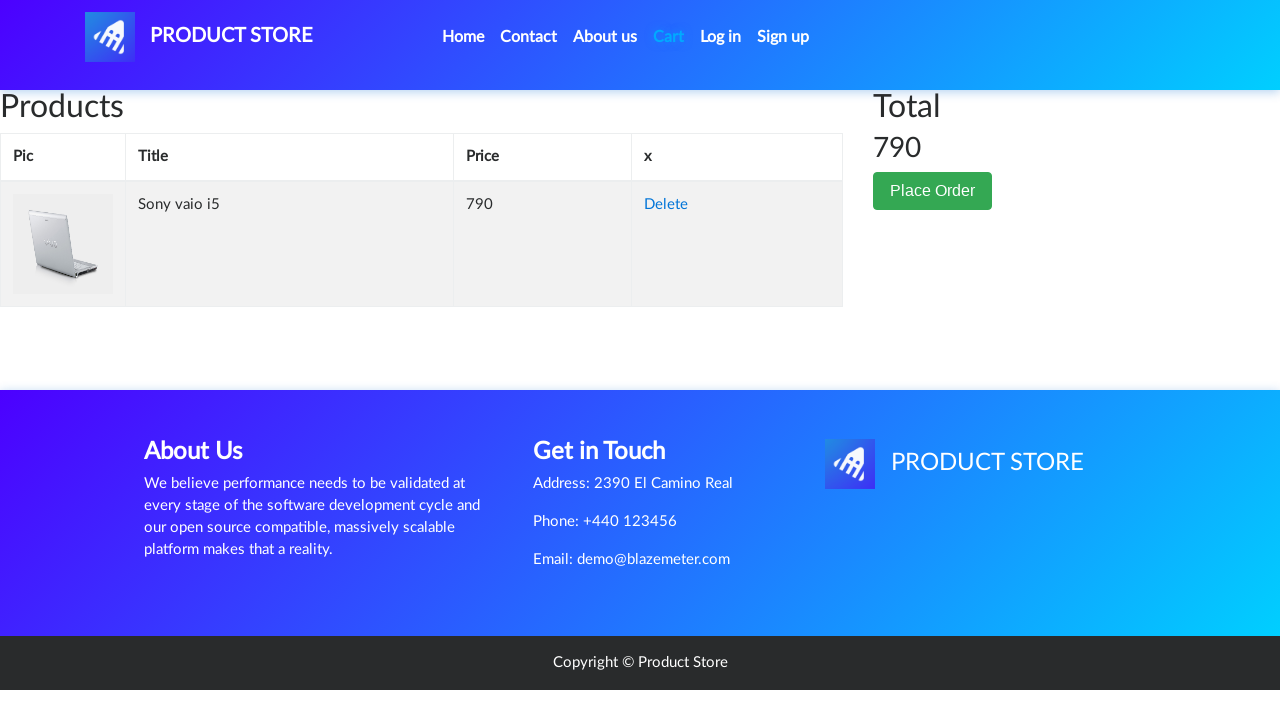